Tests dynamic loading functionality by clicking a start button and waiting for dynamically loaded content to appear on the page.

Starting URL: http://the-internet.herokuapp.com/dynamic_loading/2

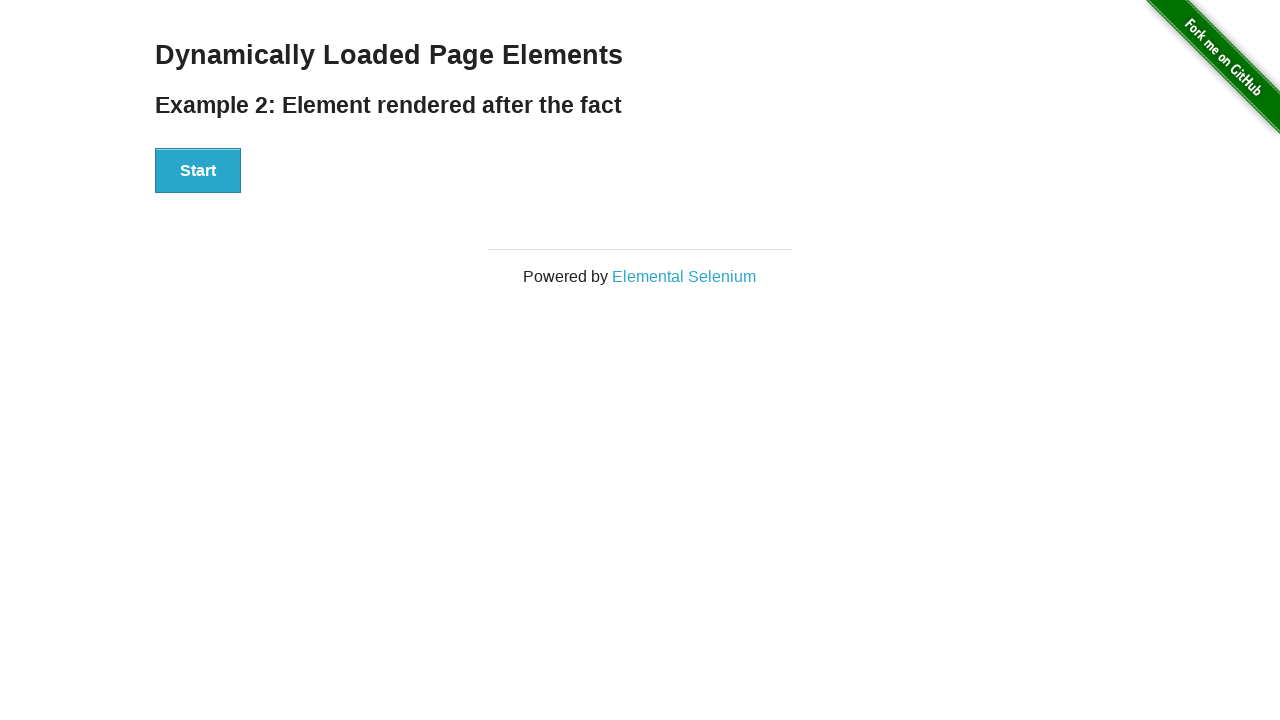

Clicked start button to trigger dynamic loading at (198, 171) on #start button
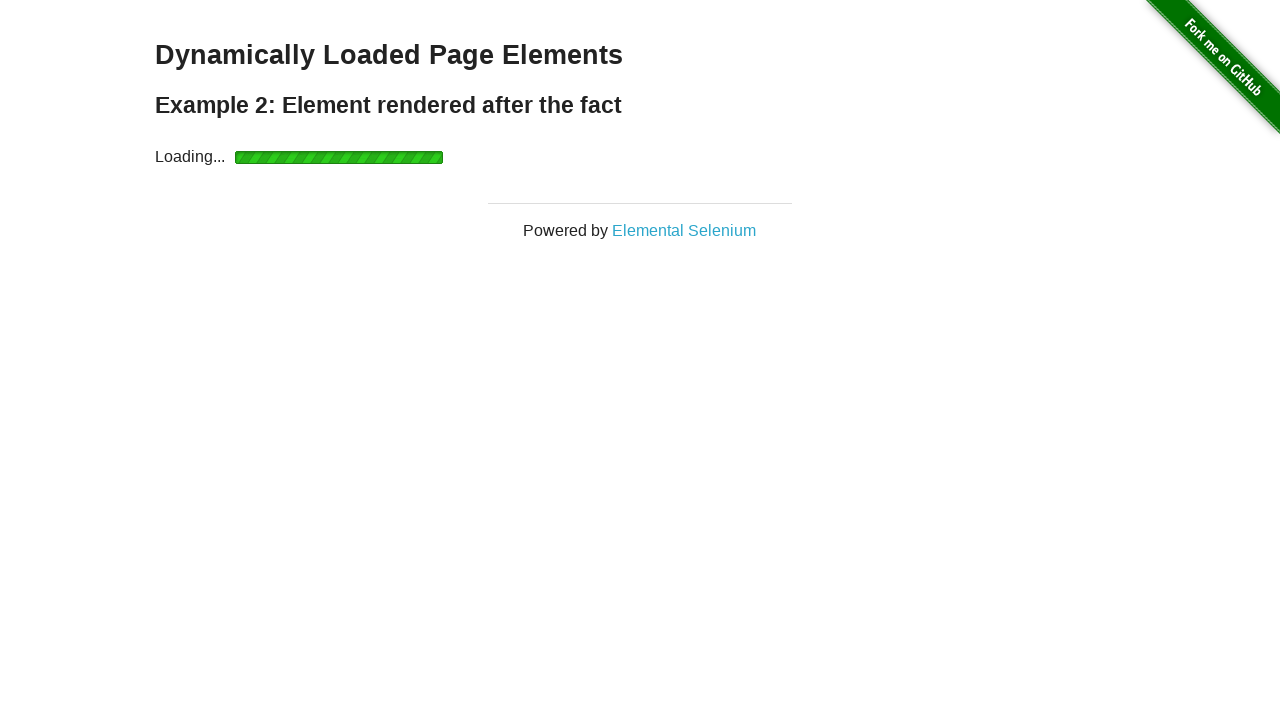

Waited for dynamically loaded finish element to become visible
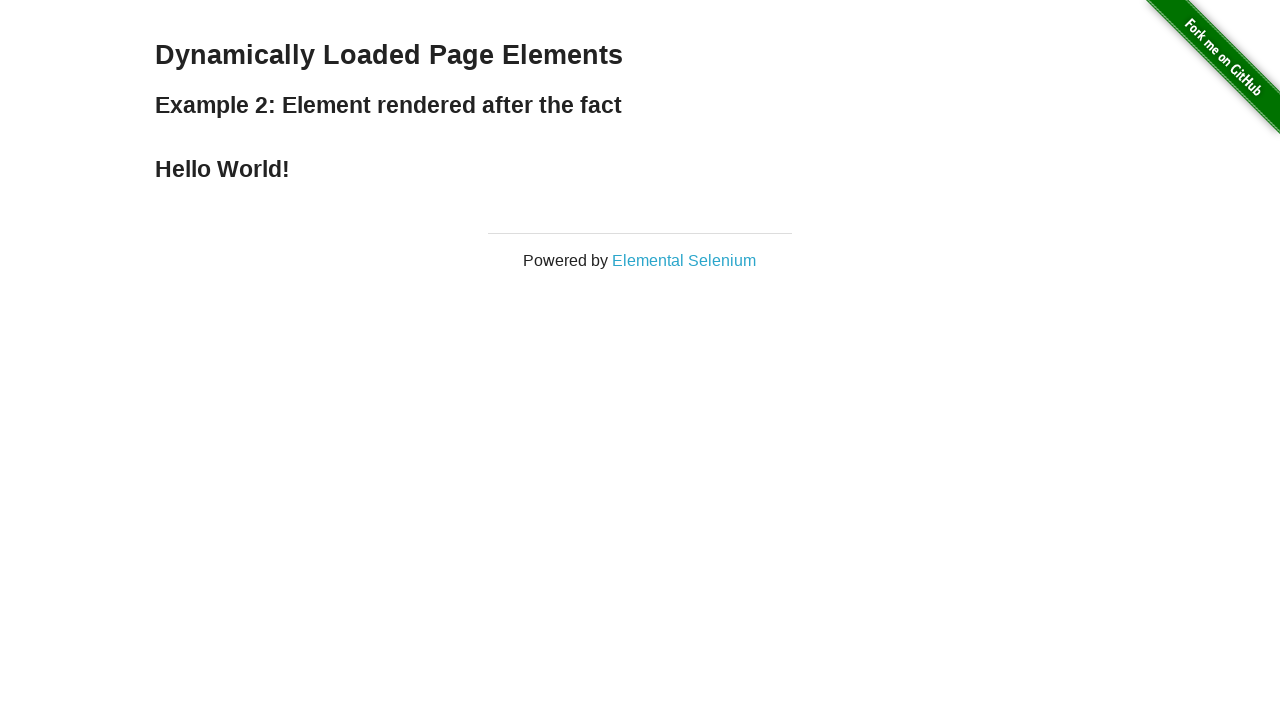

Located the finish element
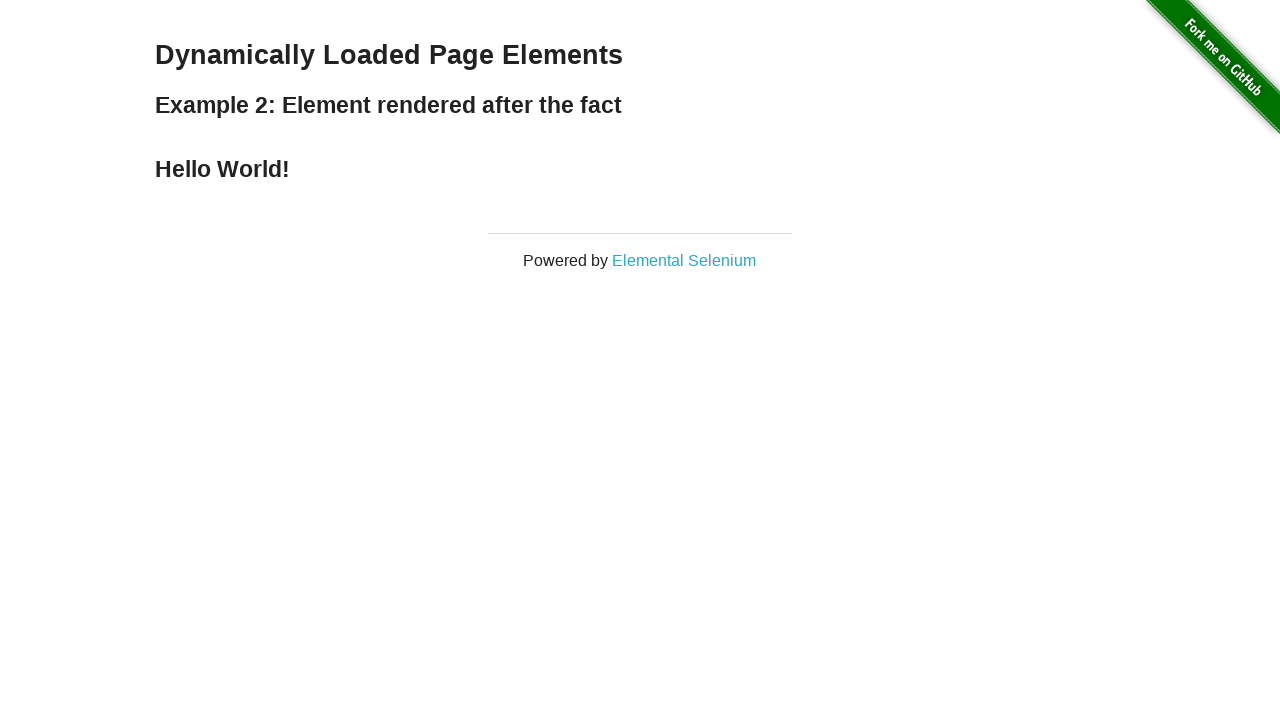

Confirmed finish element is visible
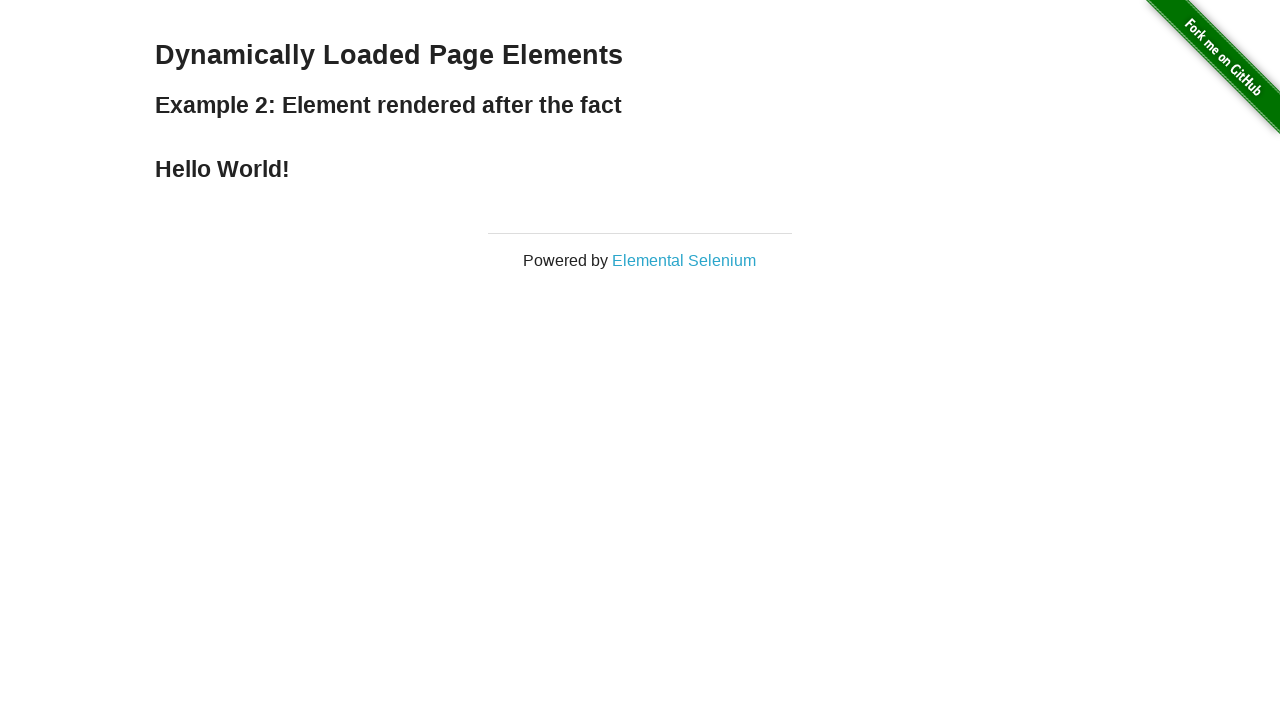

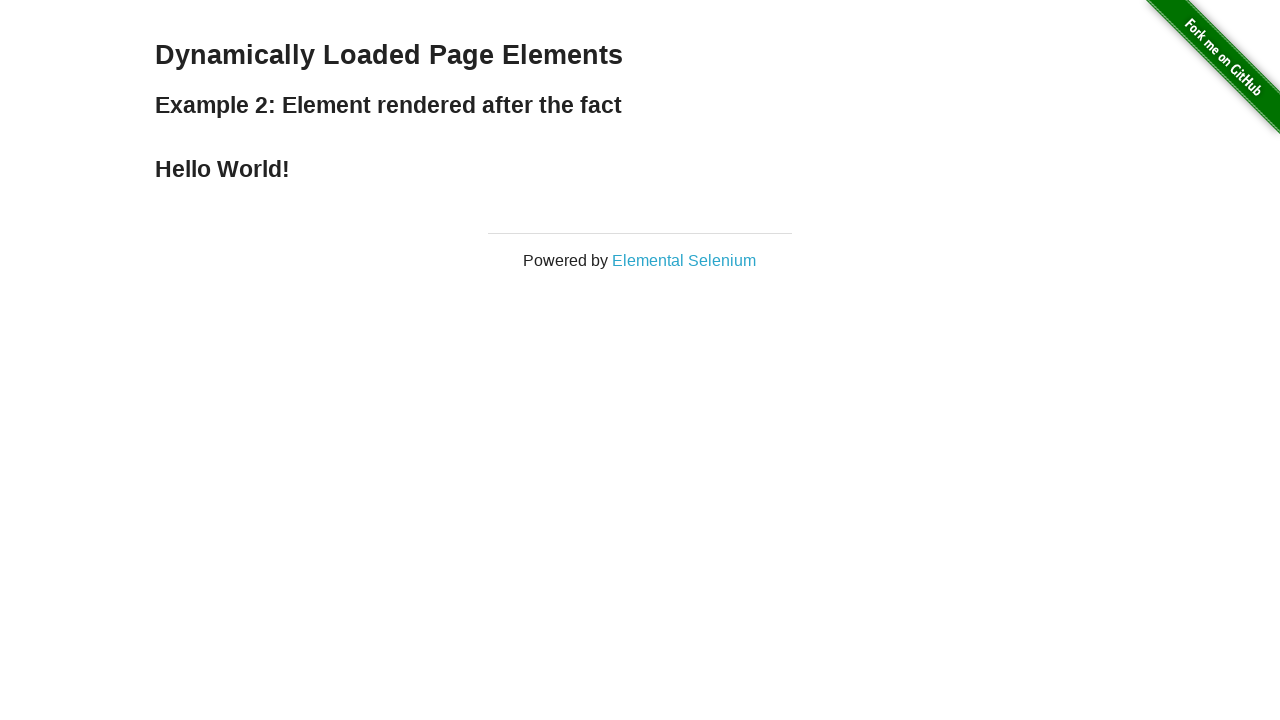